Tests Shadow DOM interaction by clicking a button to generate a GUID, copying it to clipboard, clearing the input field, and pasting the GUID back using keyboard shortcuts.

Starting URL: http://uitestingplayground.com/shadowdom

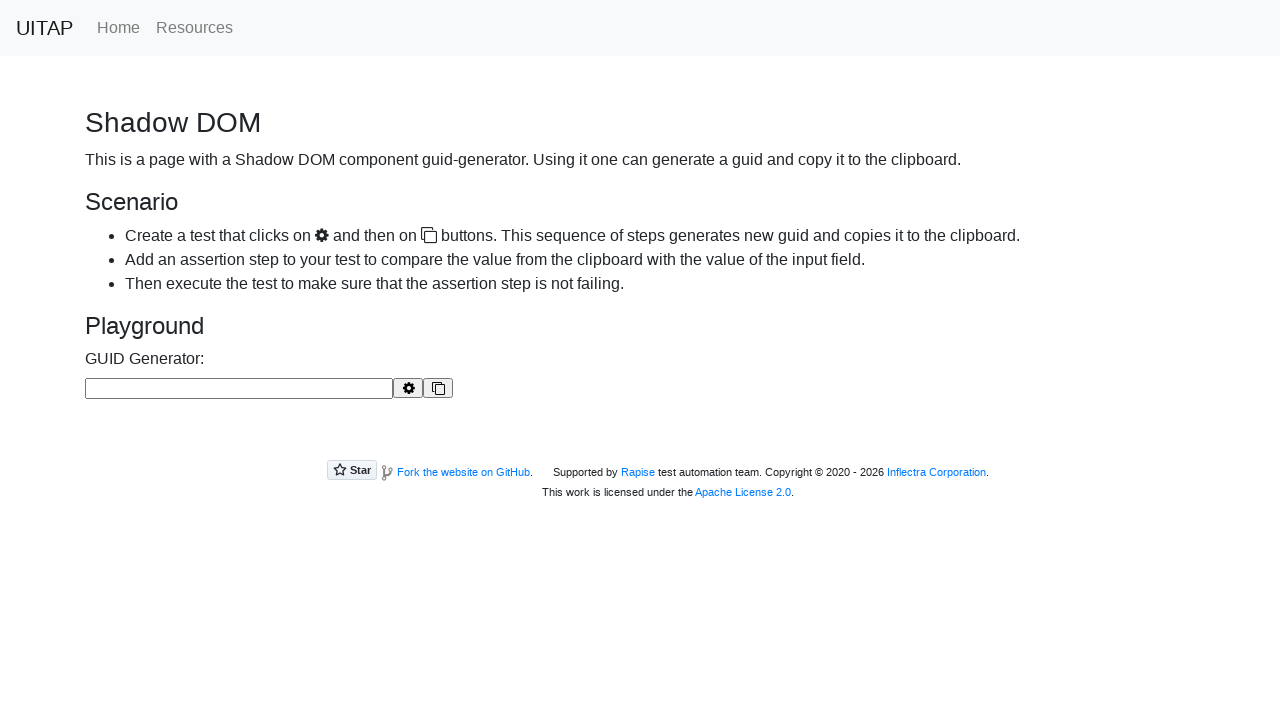

Located guid-generator component
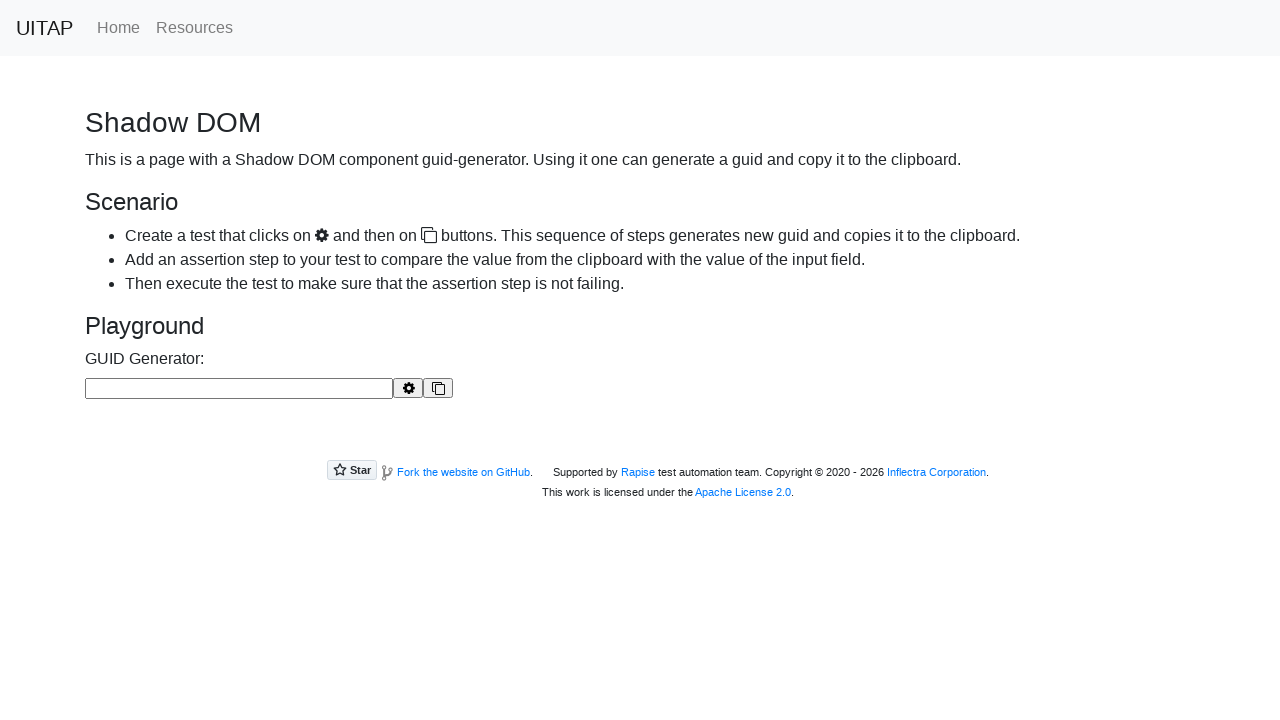

Located generate button in shadow DOM
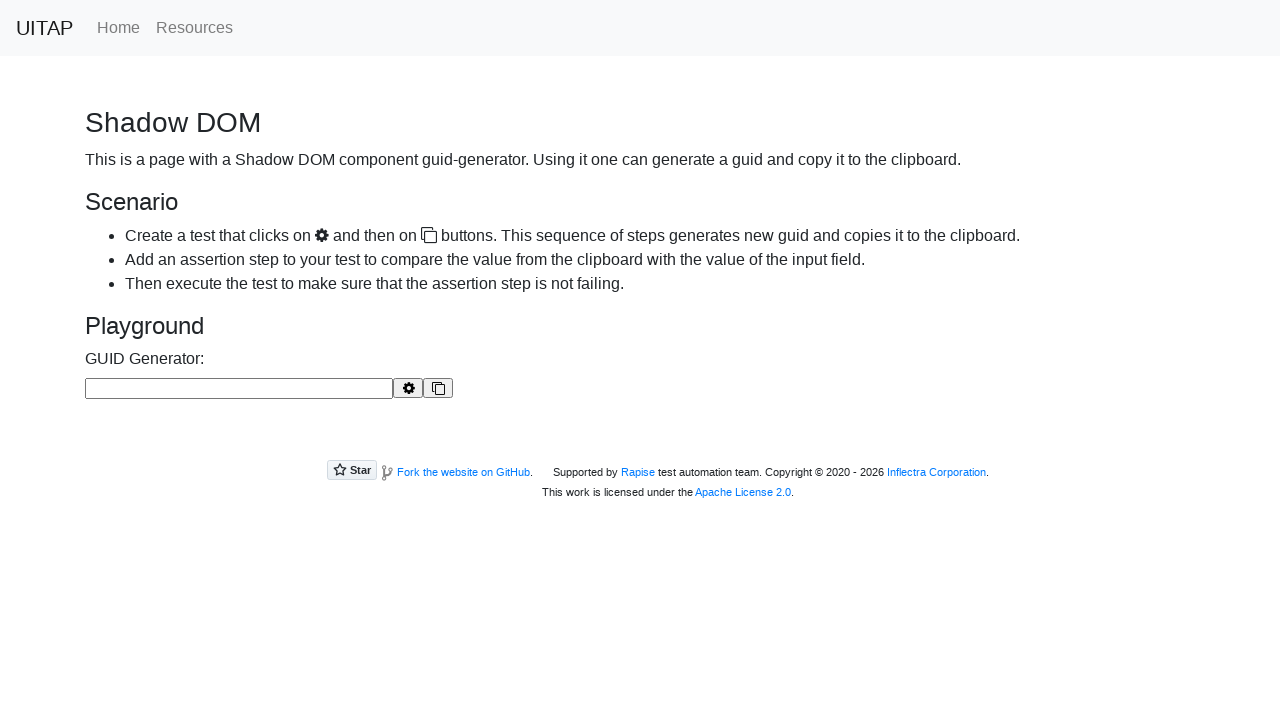

Clicked generate button to create GUID at (408, 388) on guid-generator >> #buttonGenerate
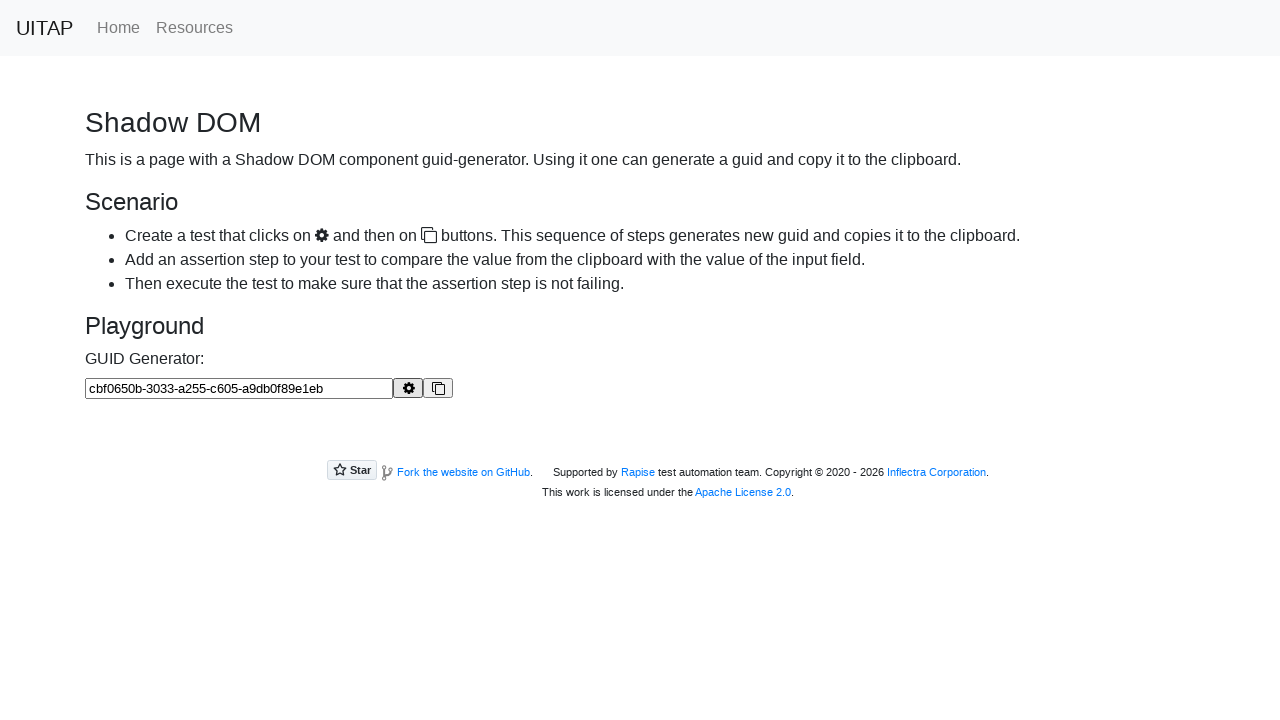

Located copy button in shadow DOM
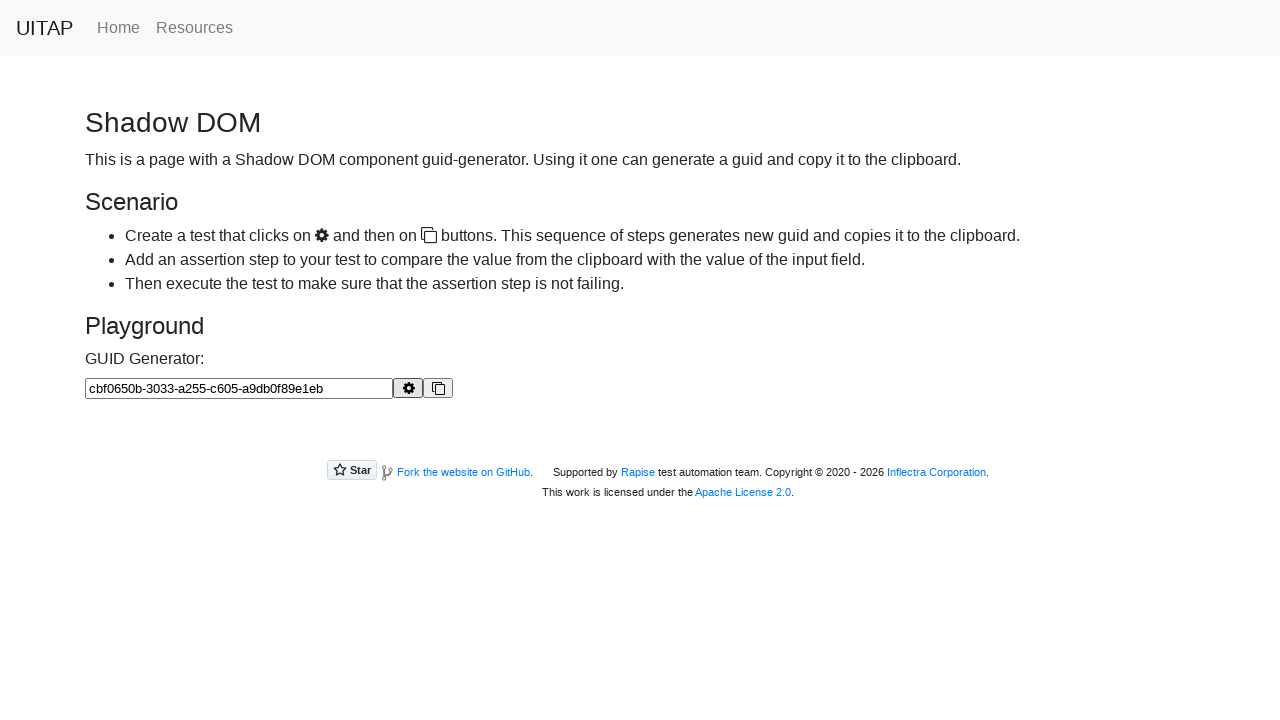

Clicked copy button to copy GUID to clipboard at (438, 388) on guid-generator >> #buttonCopy
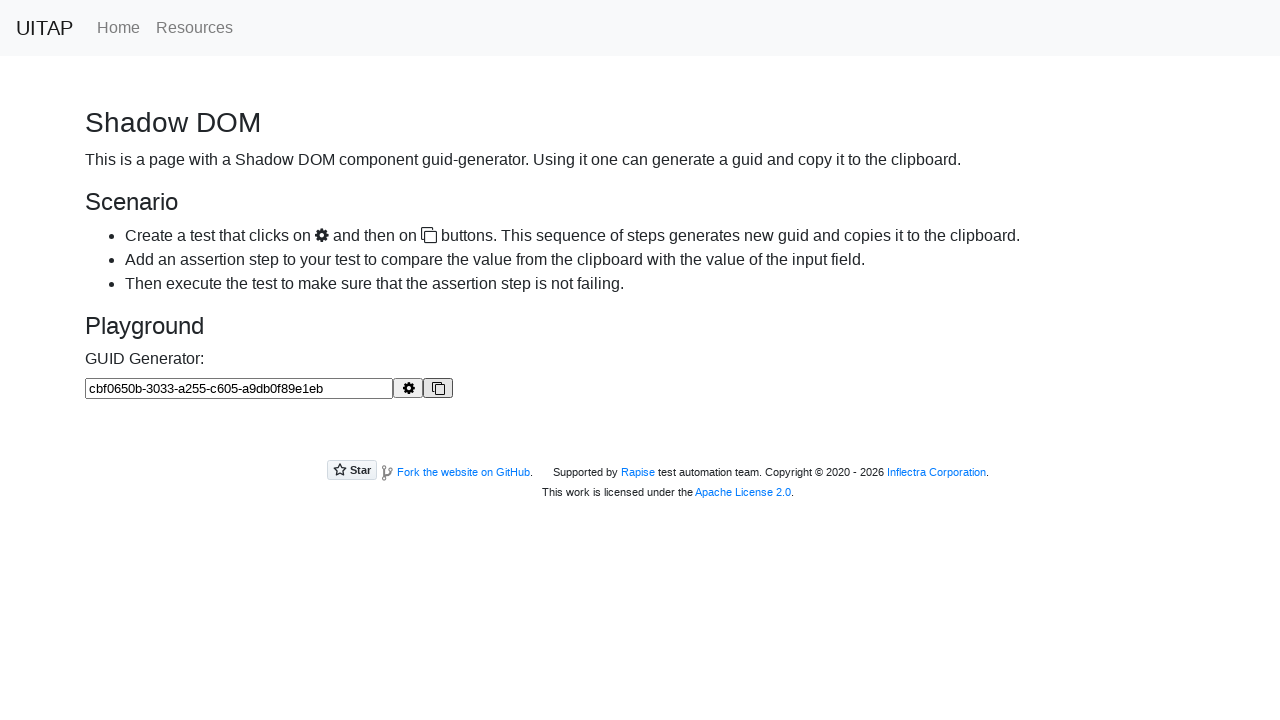

Located input field in shadow DOM
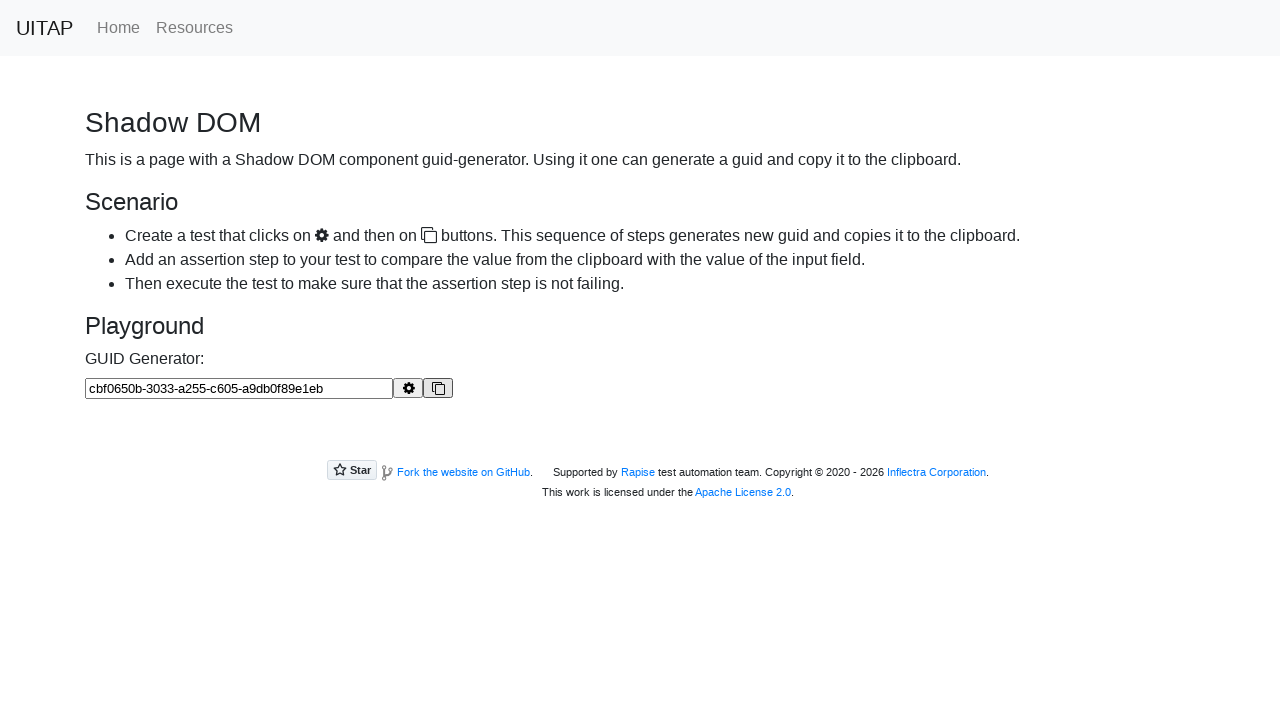

Cleared the input field on guid-generator >> #editField
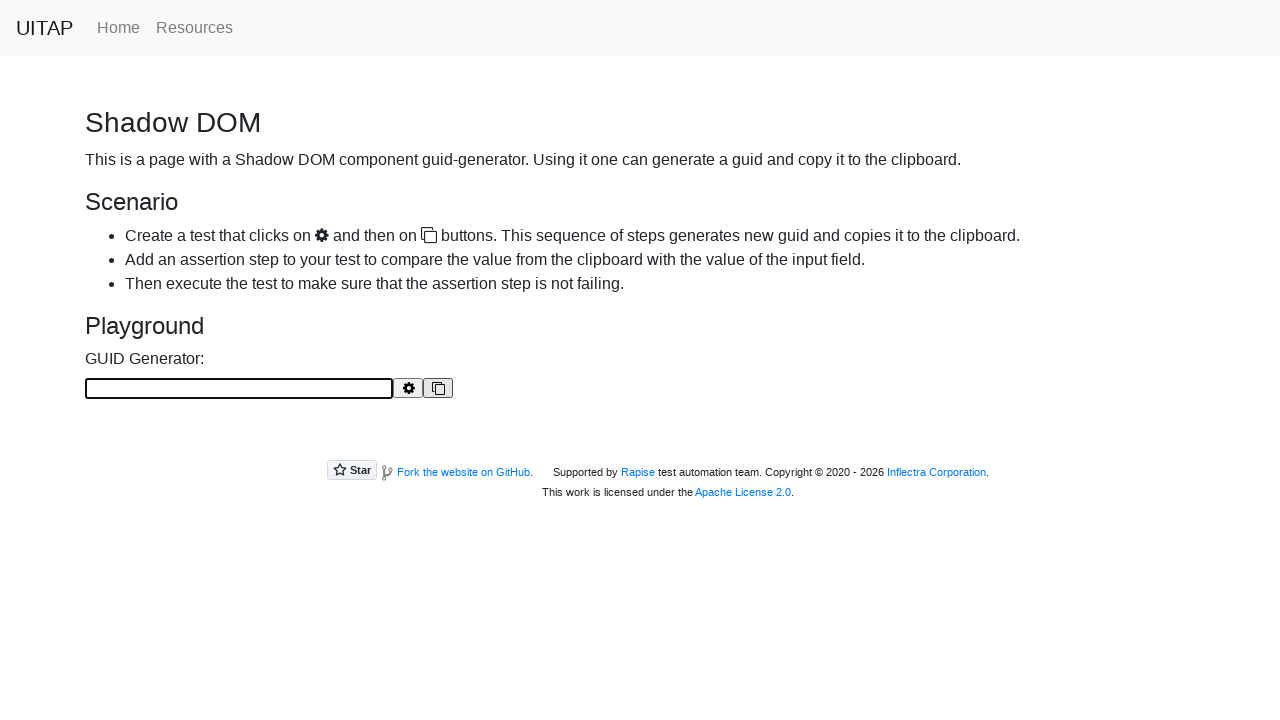

Clicked on input field to focus it at (239, 389) on guid-generator >> #editField
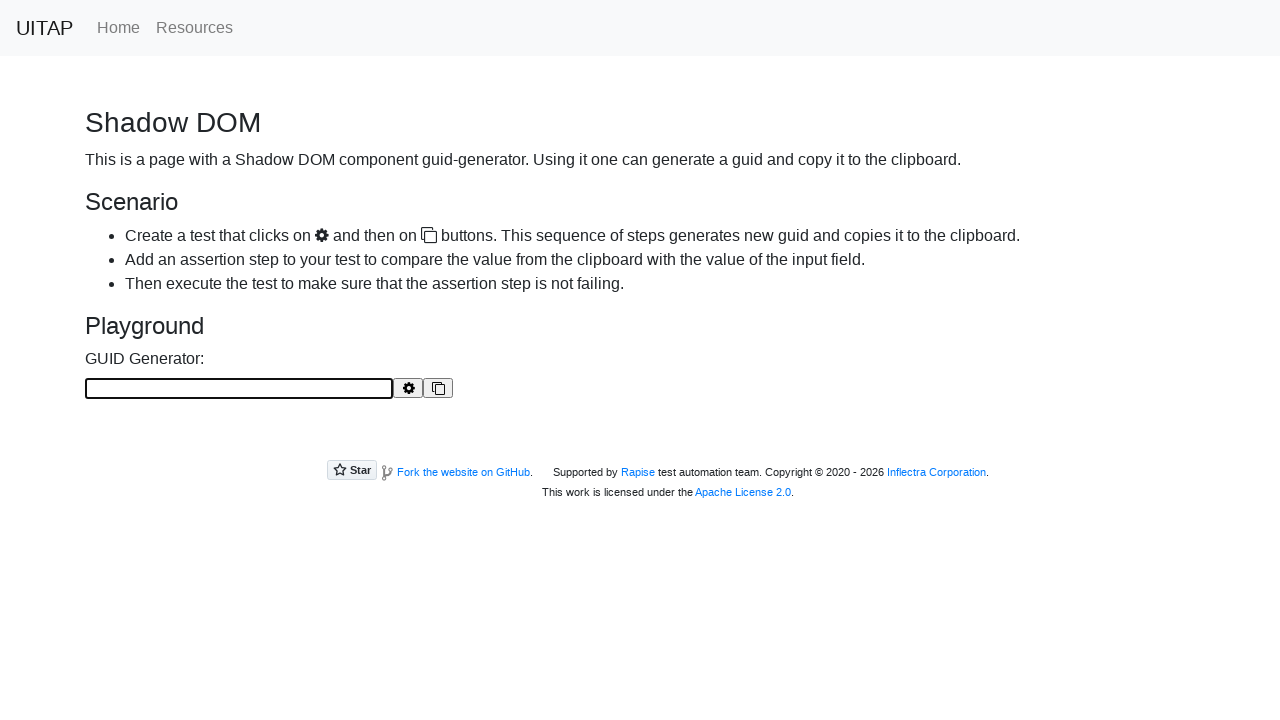

Pressed Ctrl+V to paste GUID from clipboard
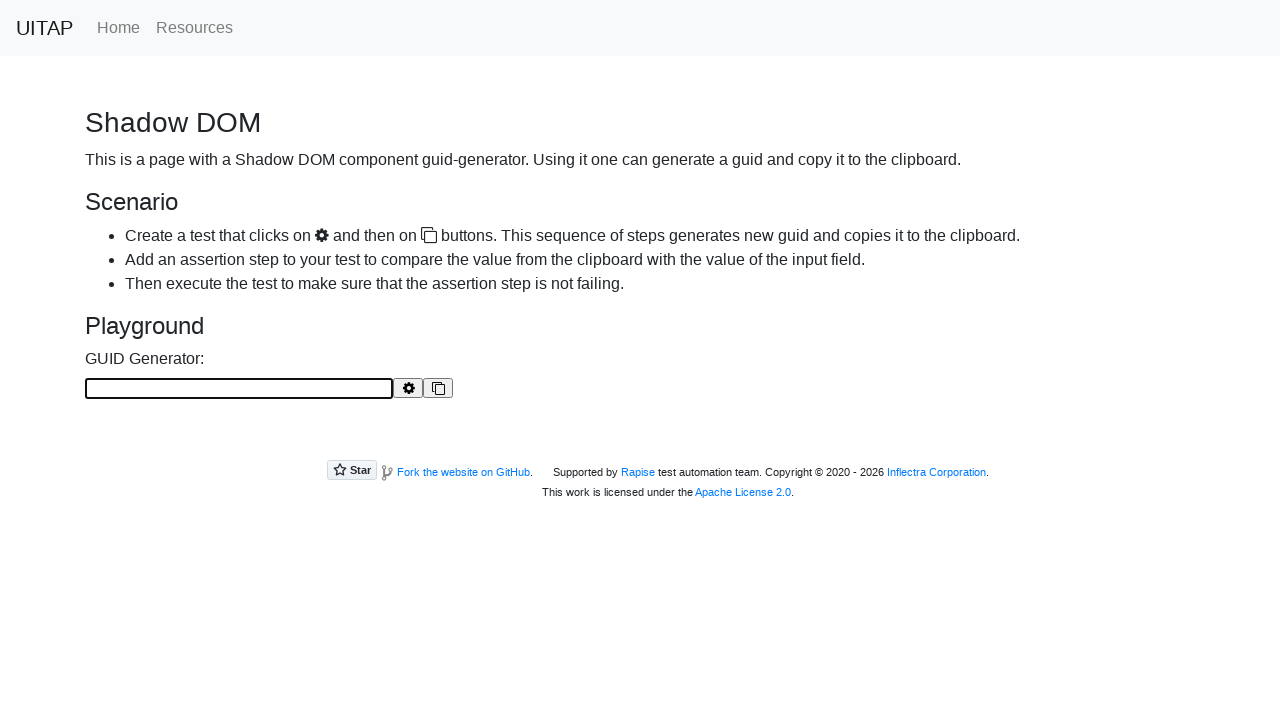

Waited for paste operation to complete
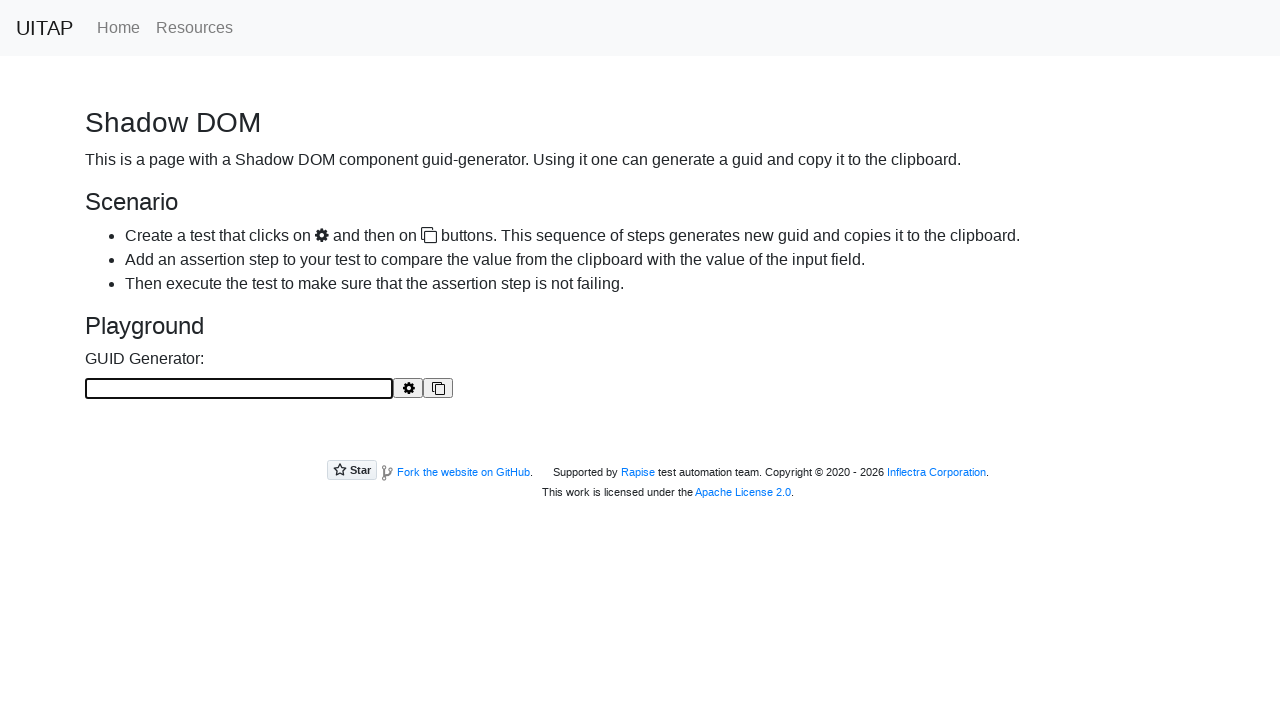

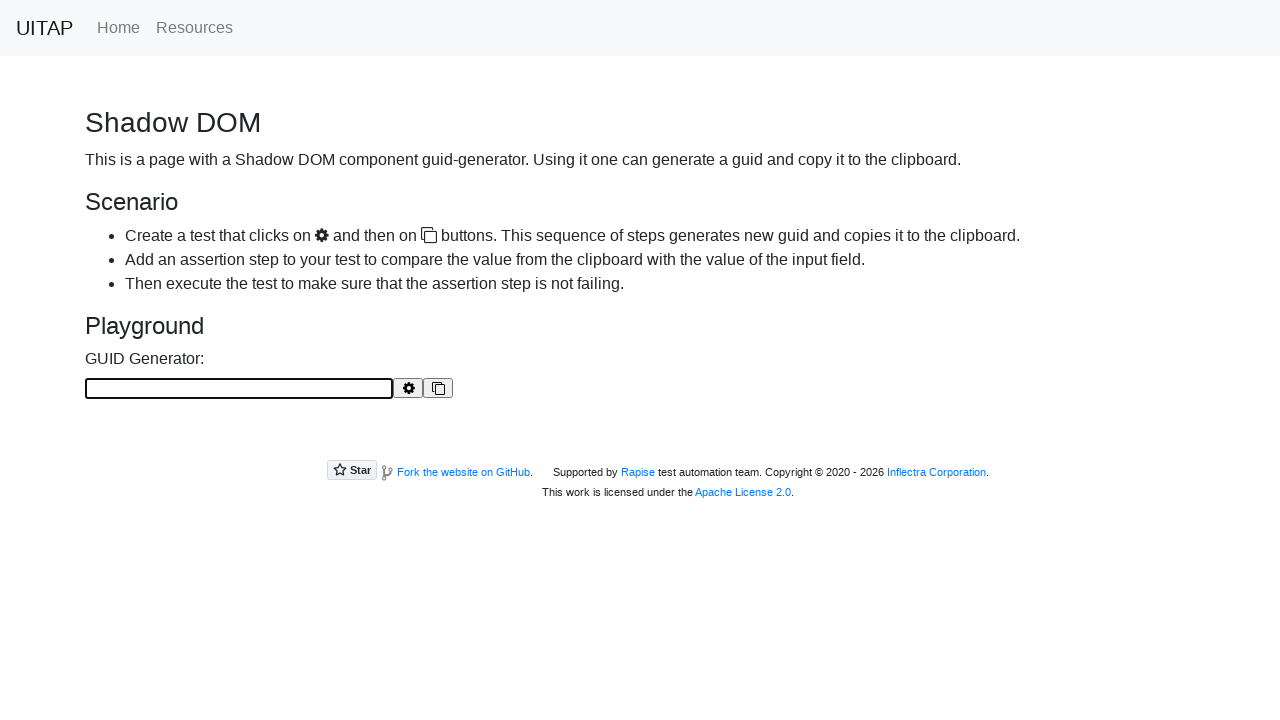